Tests right-click functionality on a button and verifies the resulting message

Starting URL: https://demoqa.com/buttons

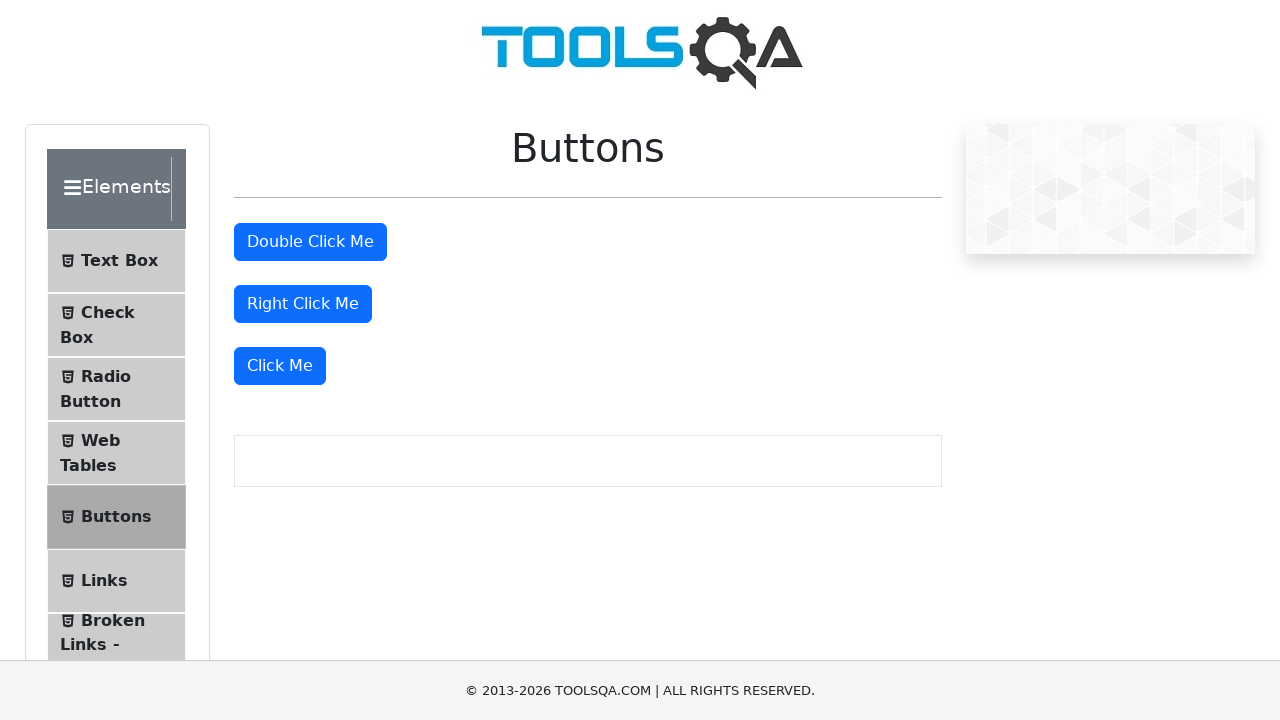

Navigated to https://demoqa.com/buttons
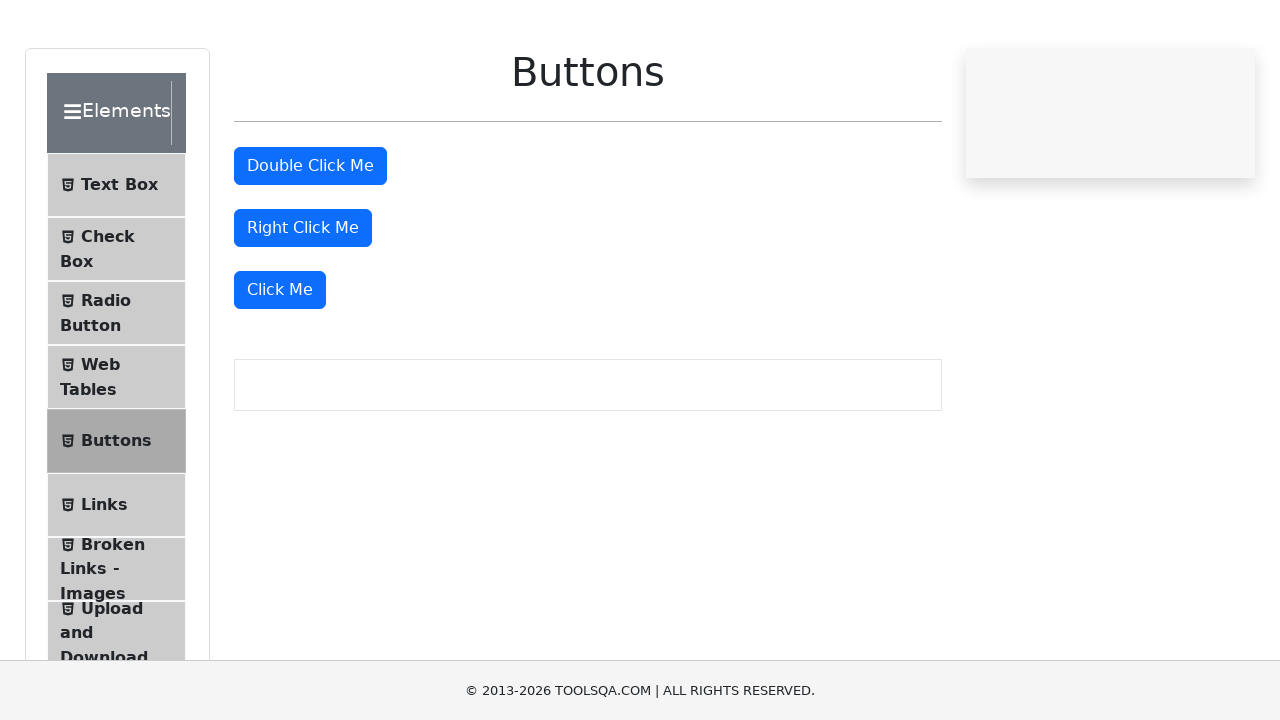

Right-clicked on the right-click button at (303, 304) on button#rightClickBtn
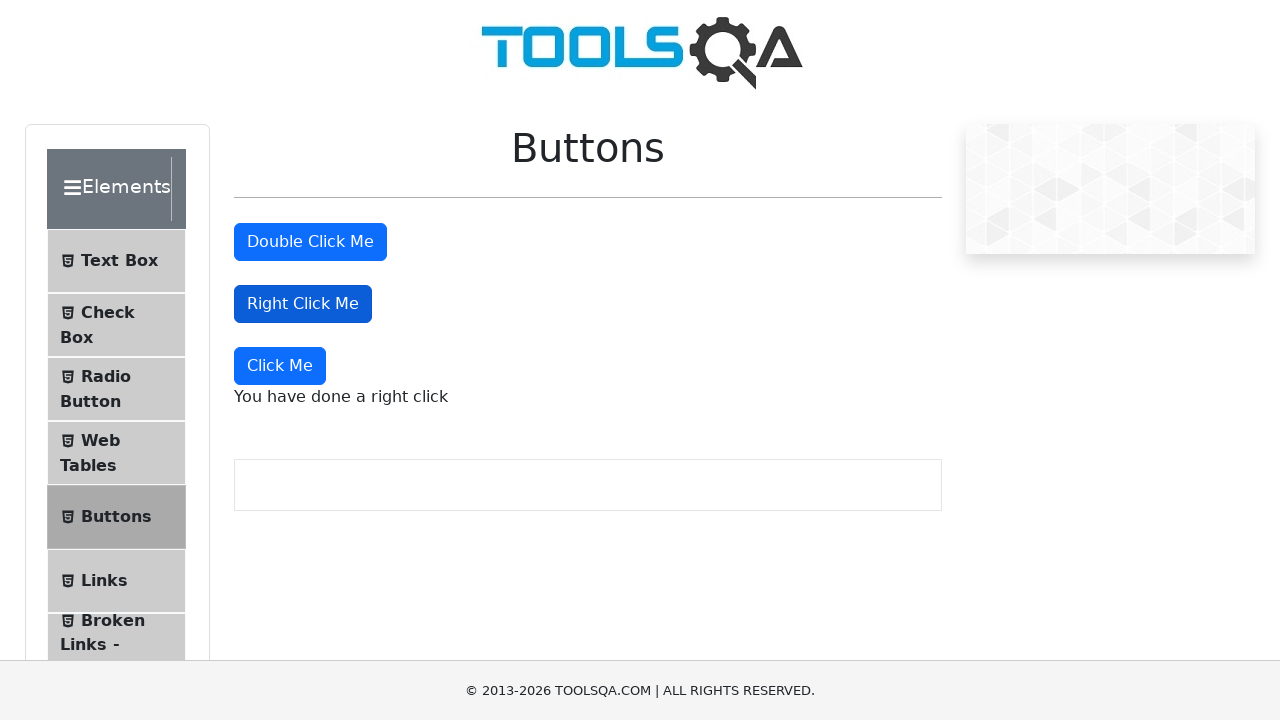

Right-click message appeared on page
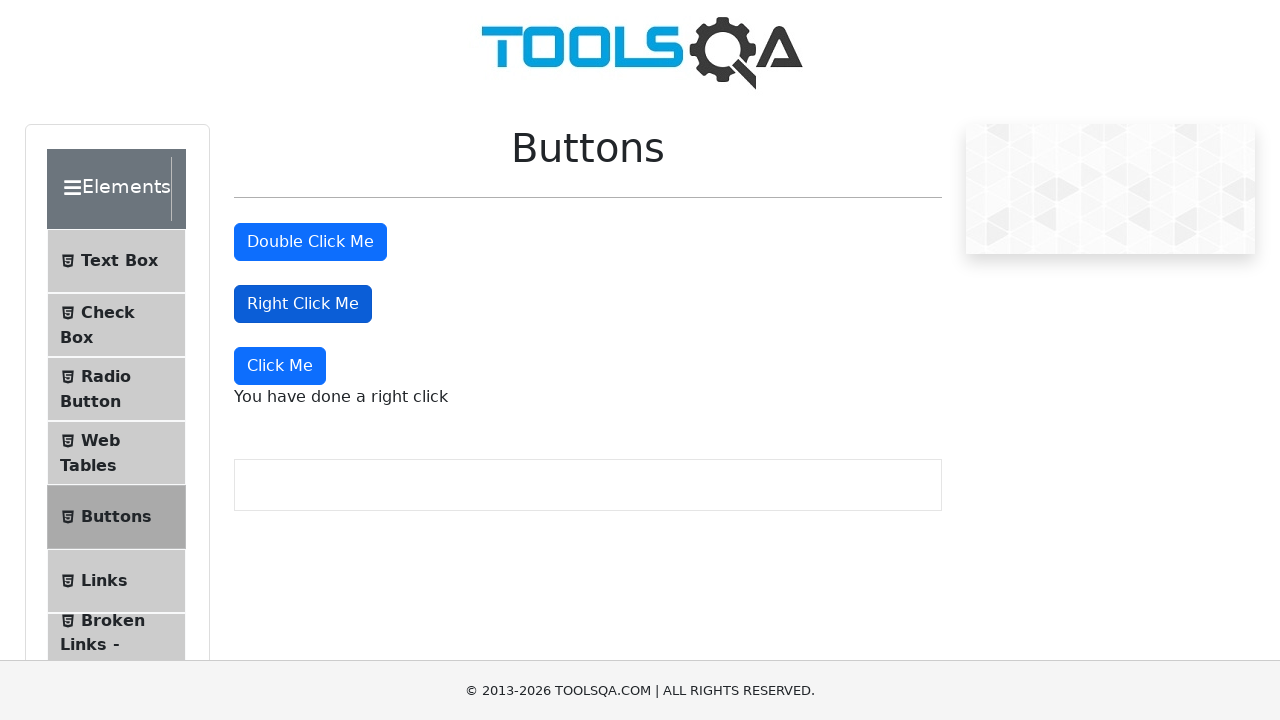

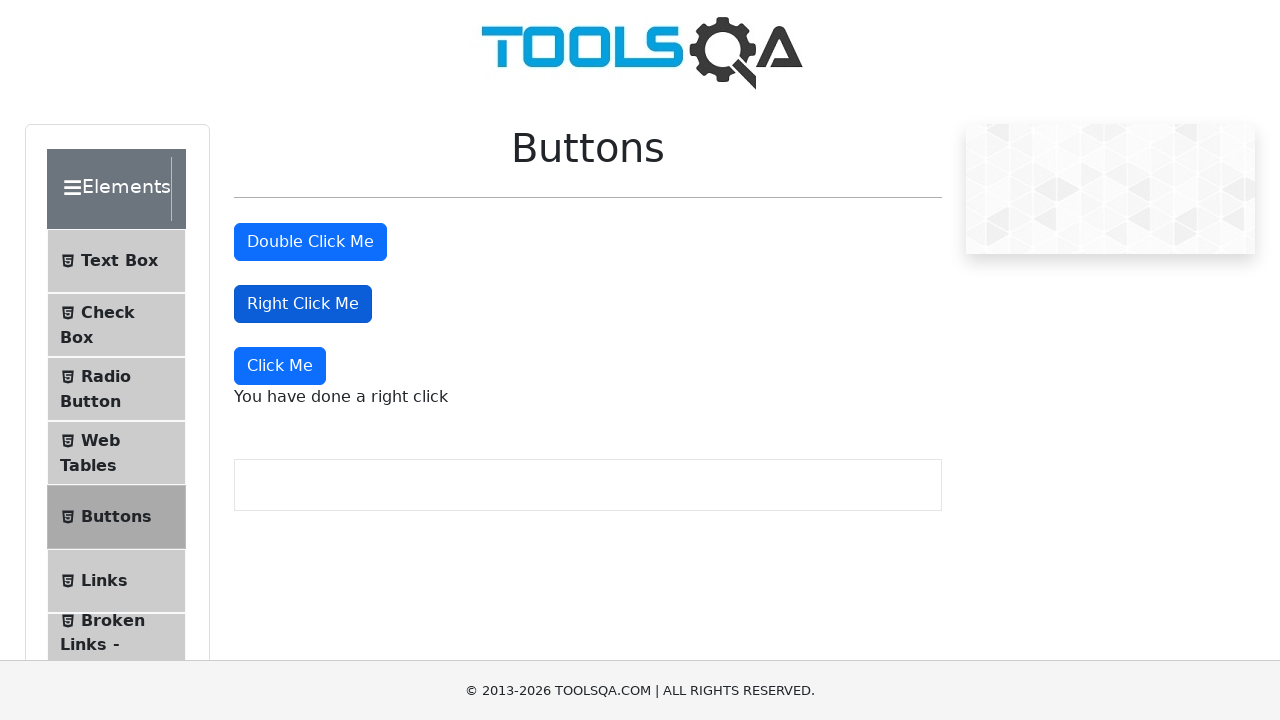